Tests HTTPS URL navigation

Starting URL: https://webdriver.io/

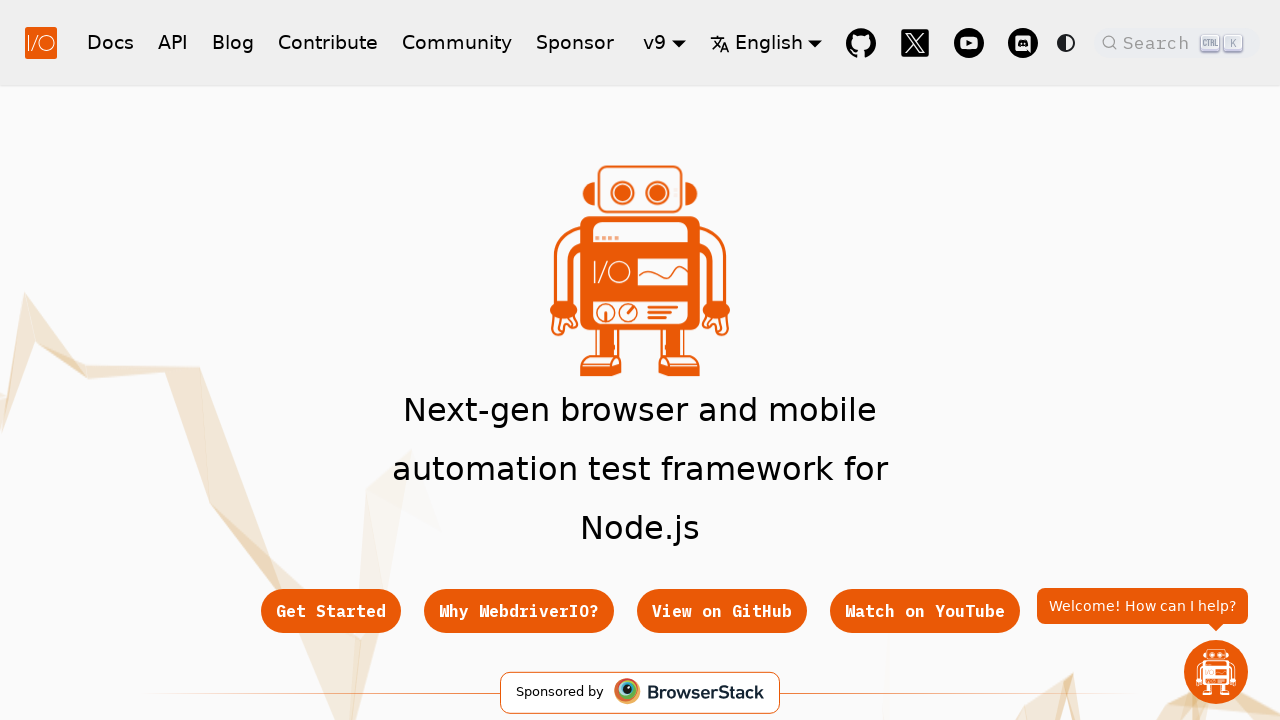

Verified that the current URL is https://webdriver.io/
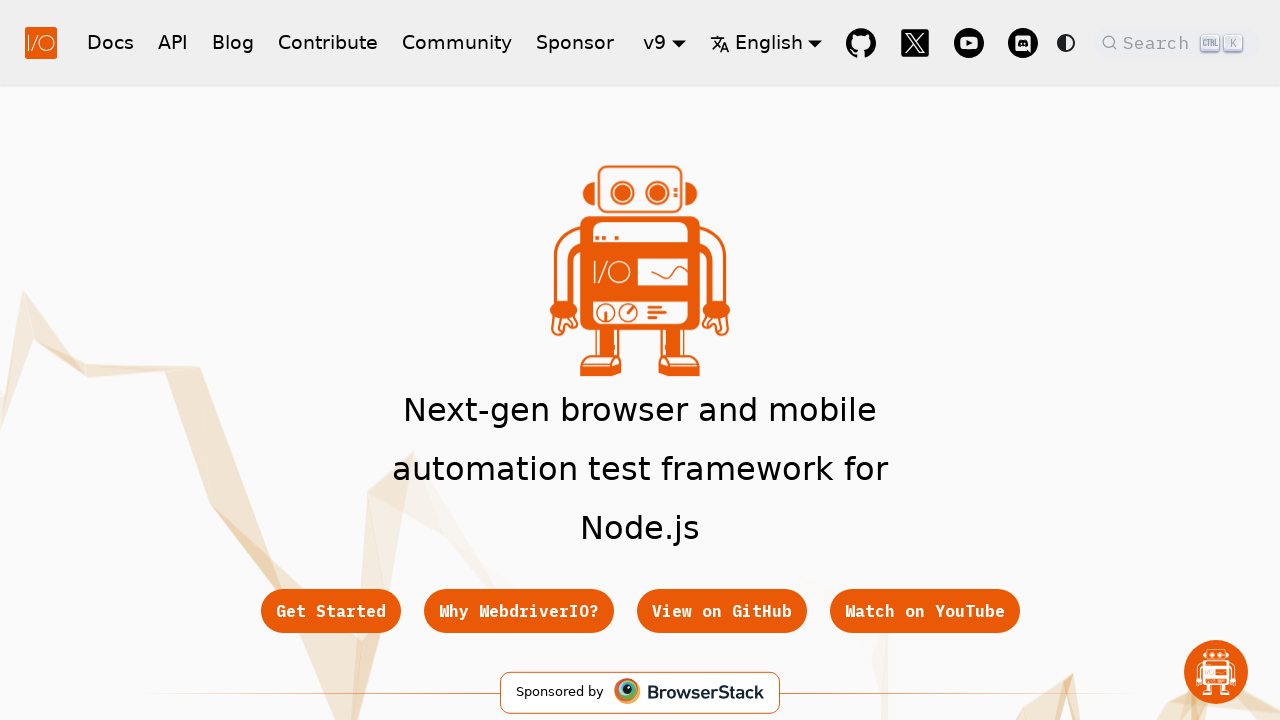

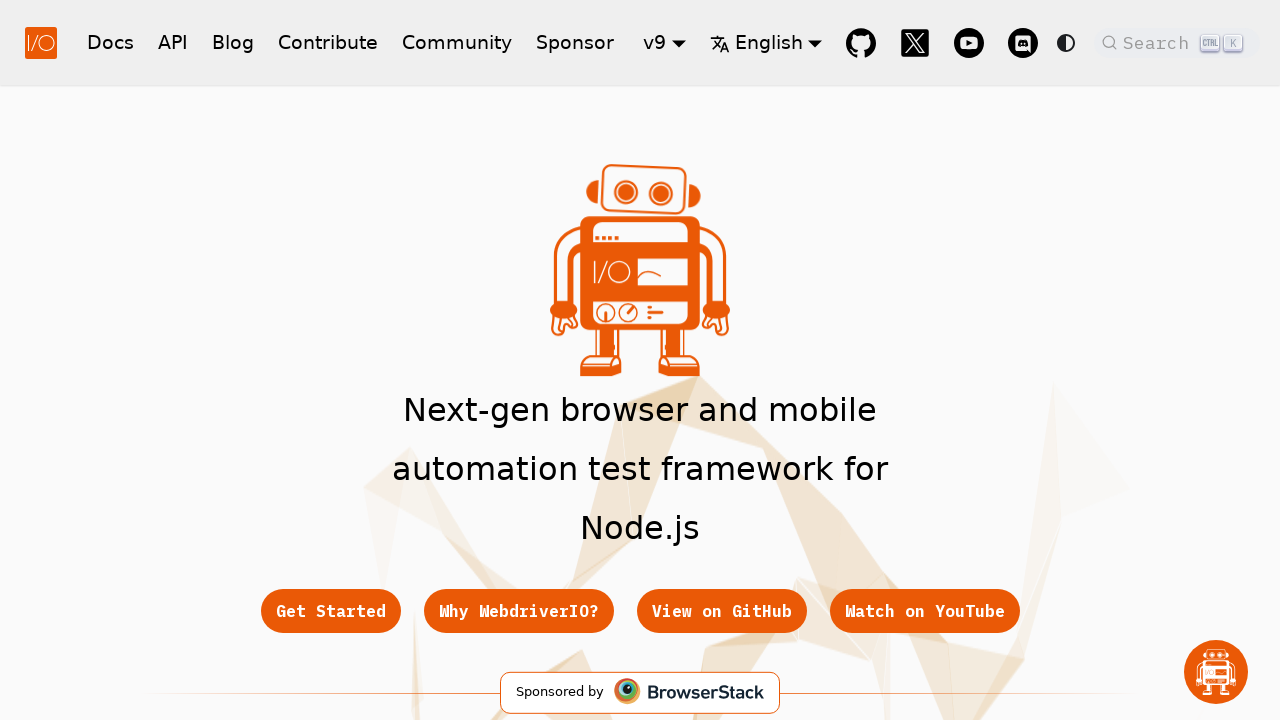